Tests navigation to a webpage with slow loading text by clicking on a link and verifying the title text after it loads

Starting URL: https://curso.testautomation.es

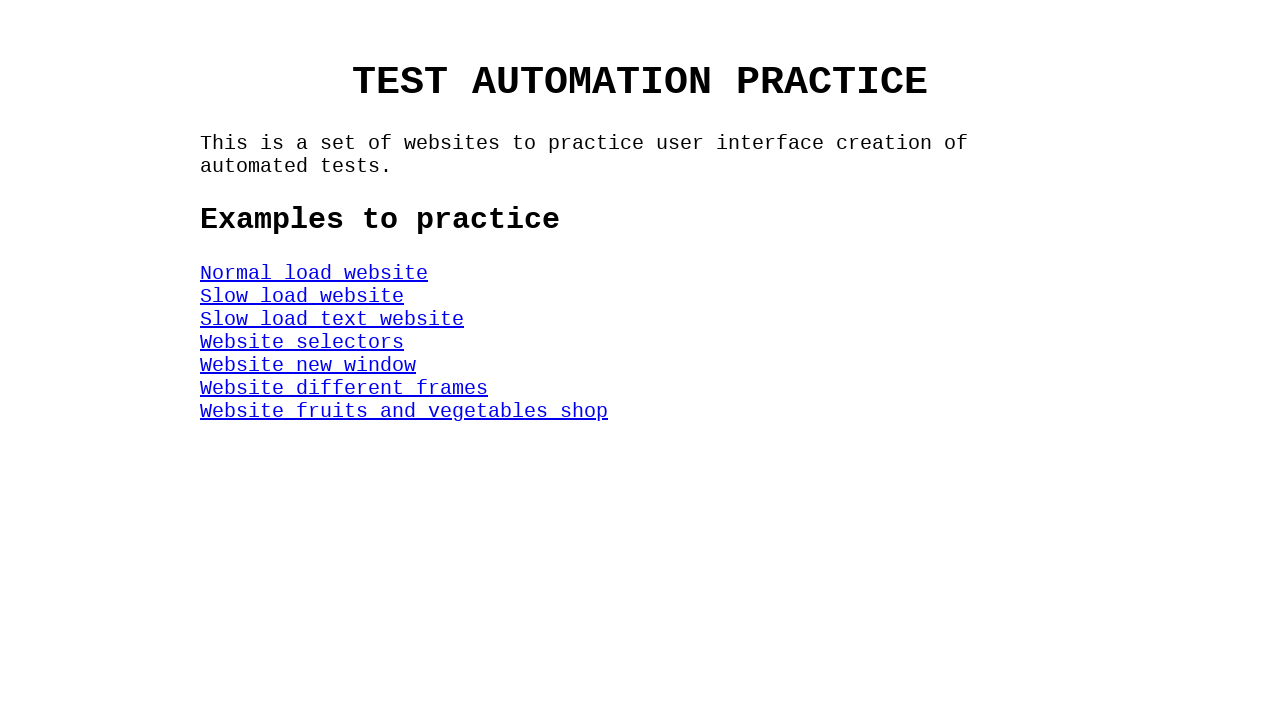

Clicked on Slow load text website link at (332, 319) on #SlowSpeedTextWeb
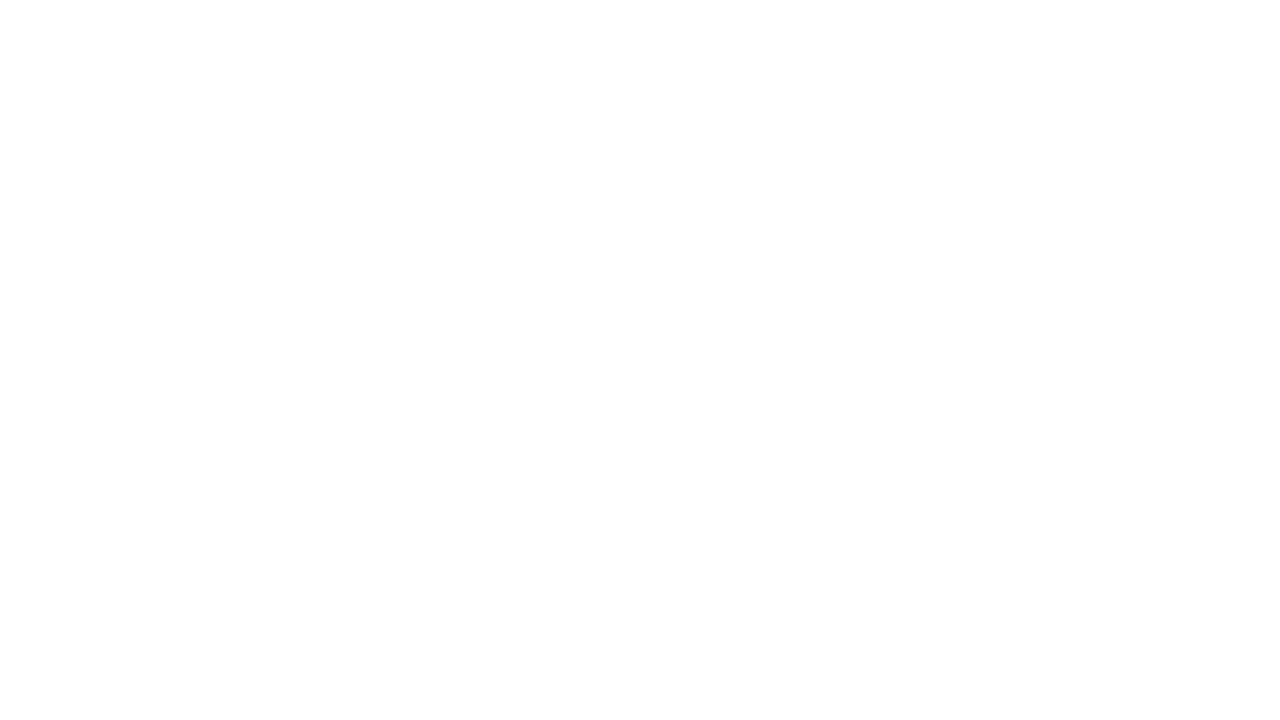

Waited for title element to load (timeout: 3000ms)
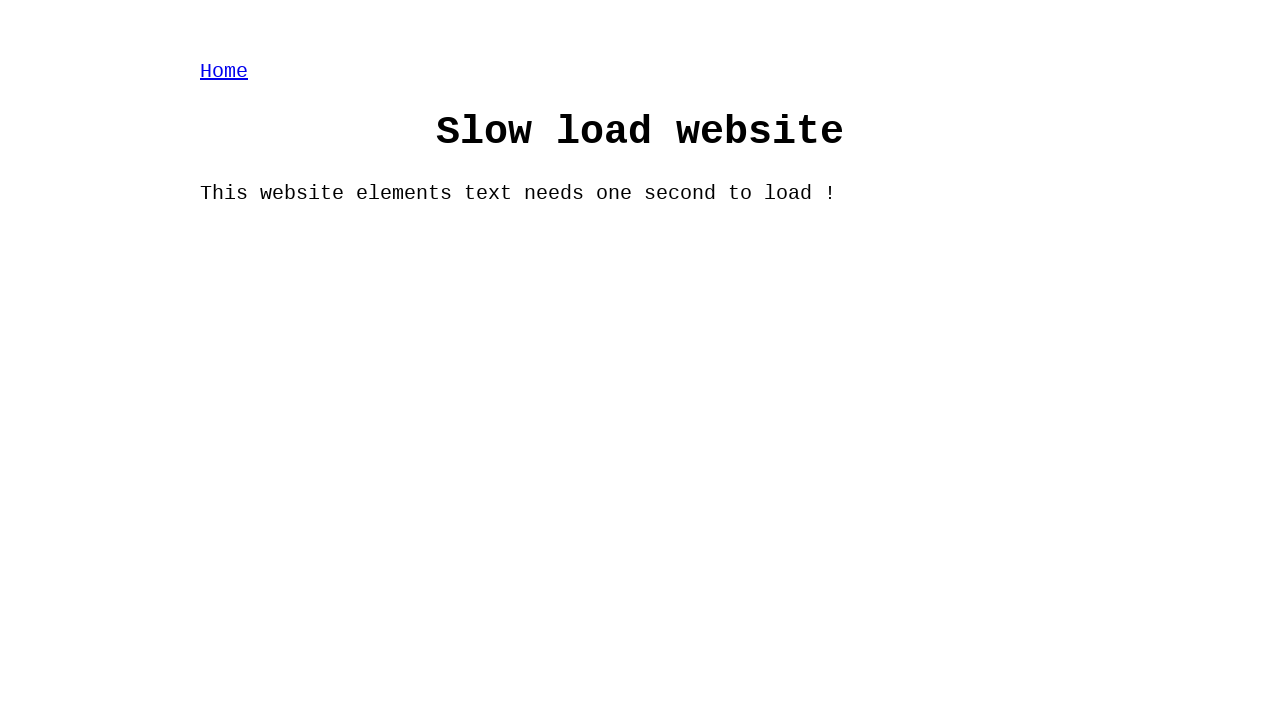

Verified title text content equals 'Slow load website'
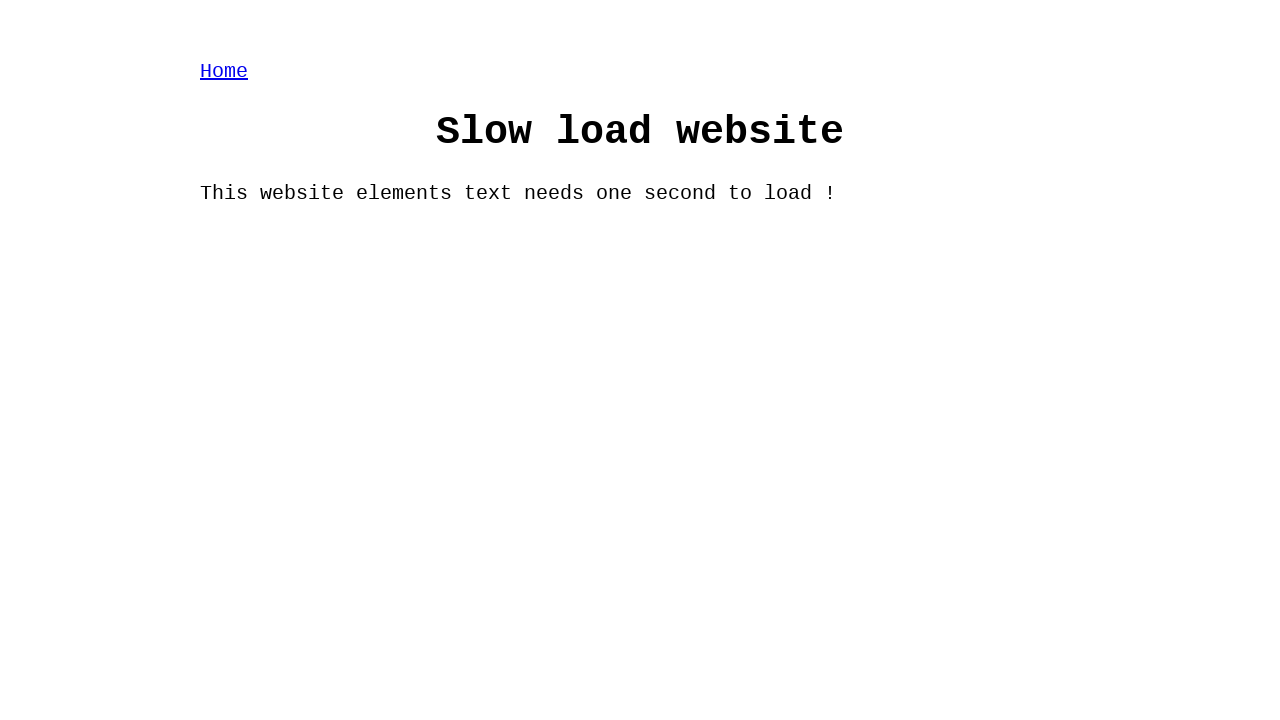

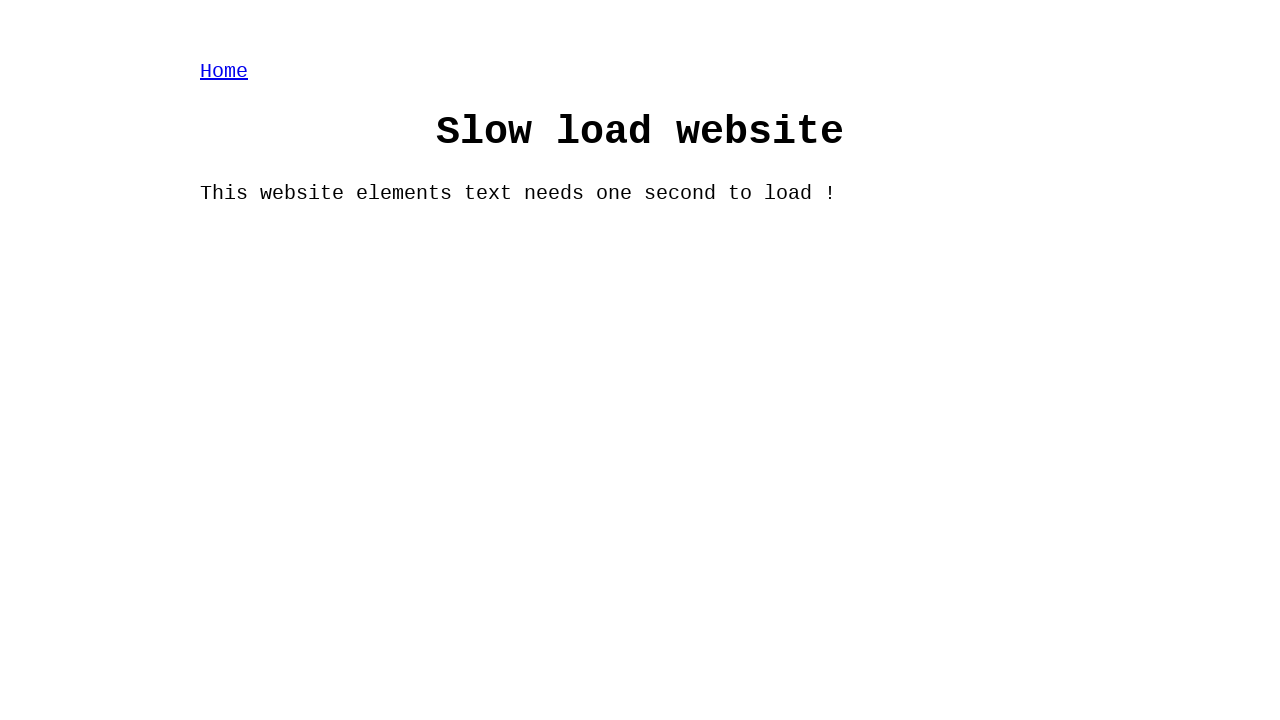